Tests XPath parent axis navigation by locating a button element through its parent div and retrieving the text of a sibling button element on an automation practice page.

Starting URL: https://rahulshettyacademy.com/AutomationPractice/

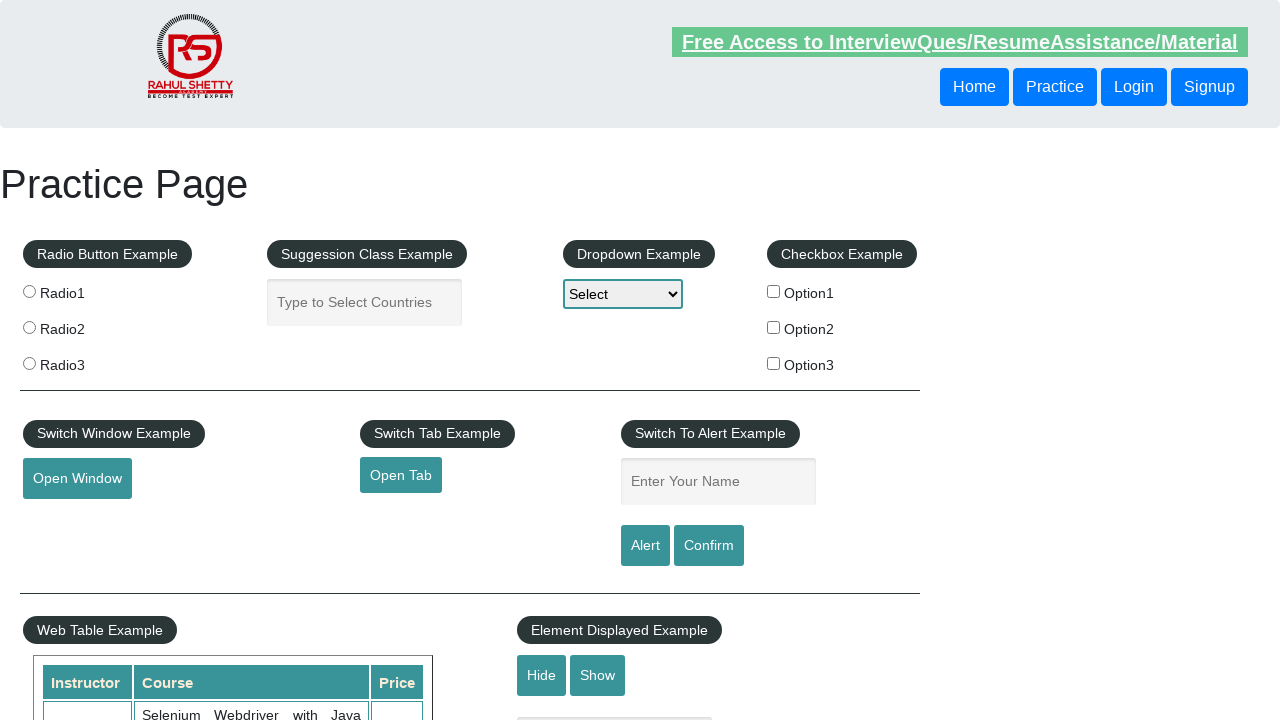

Navigated to automation practice page
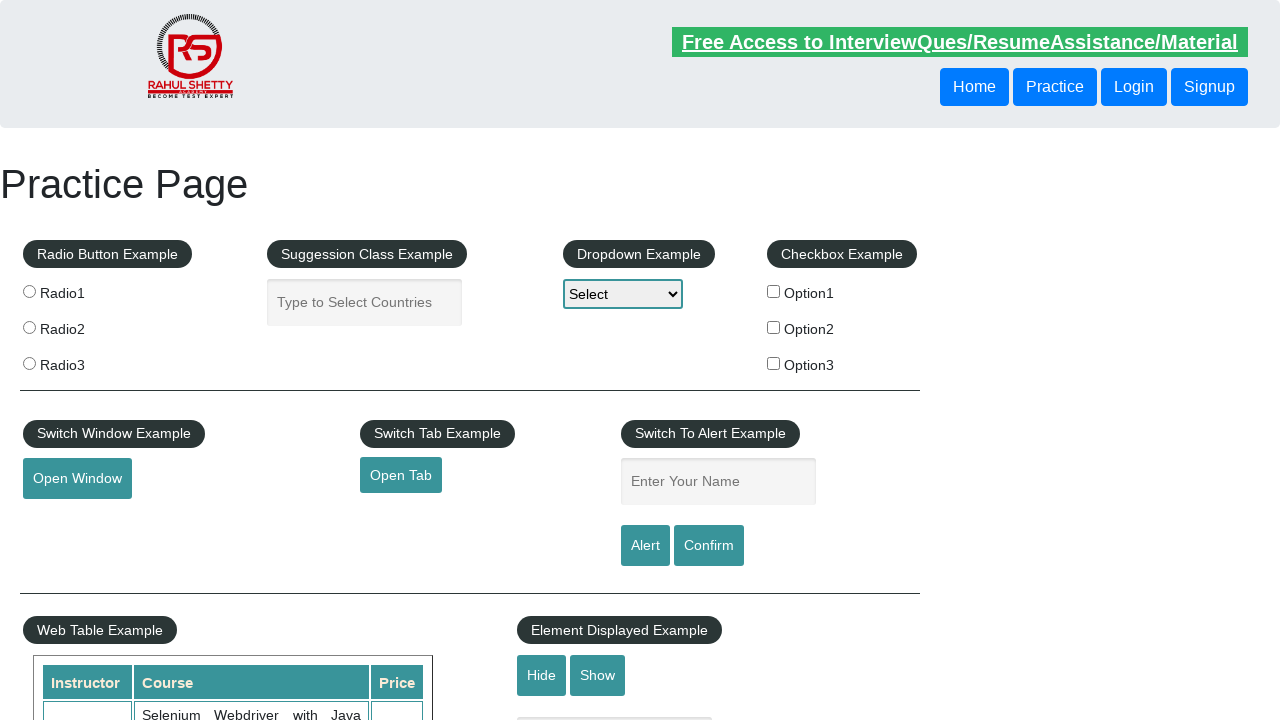

Located second button using parent axis XPath and retrieved its text content
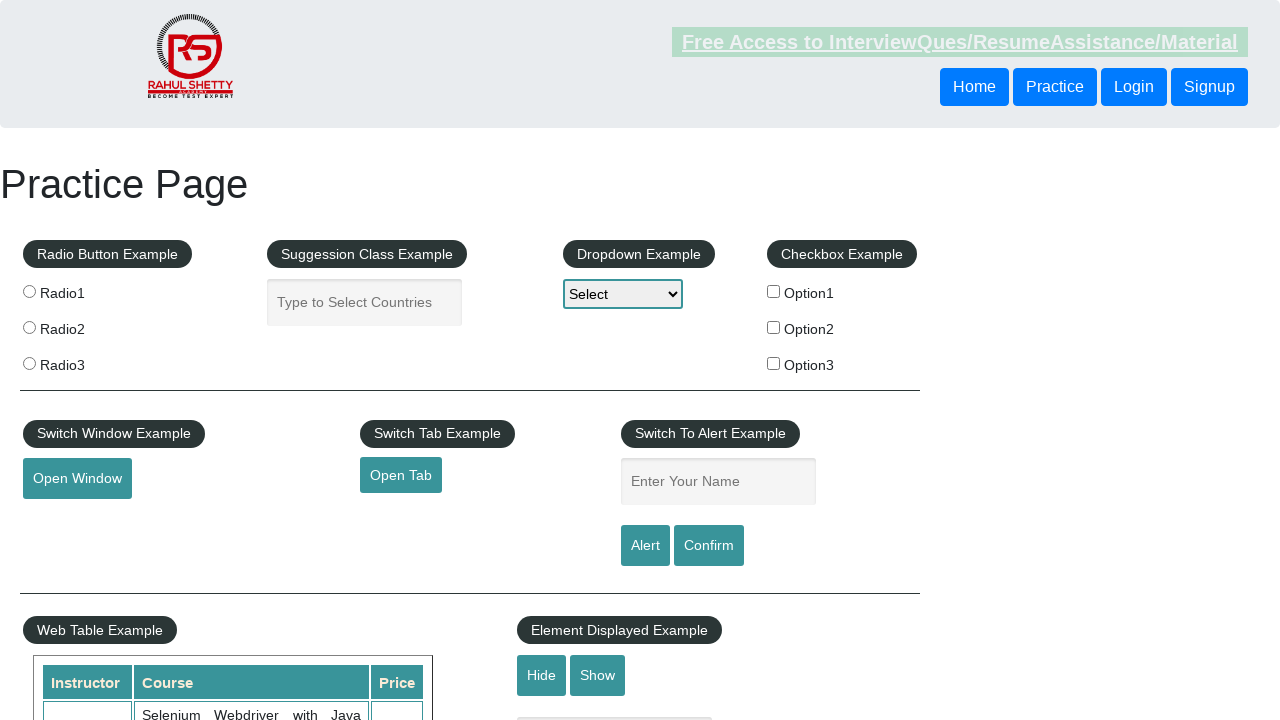

Printed button text: Login
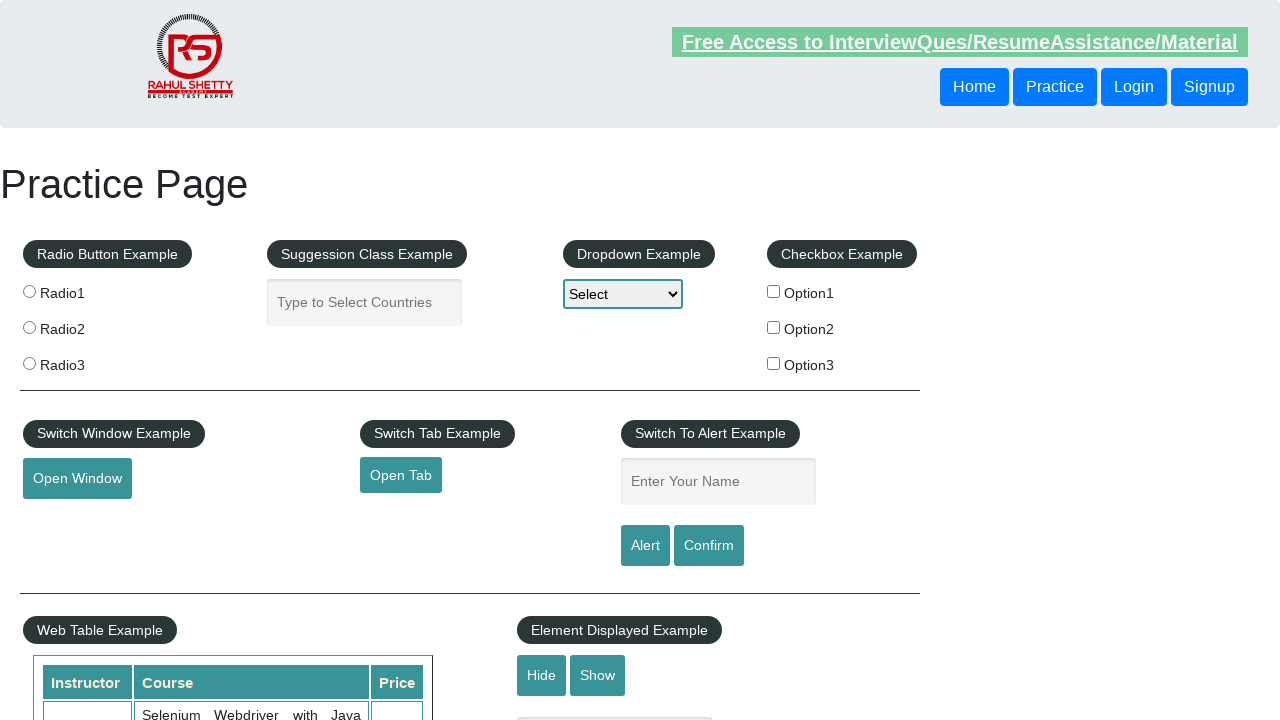

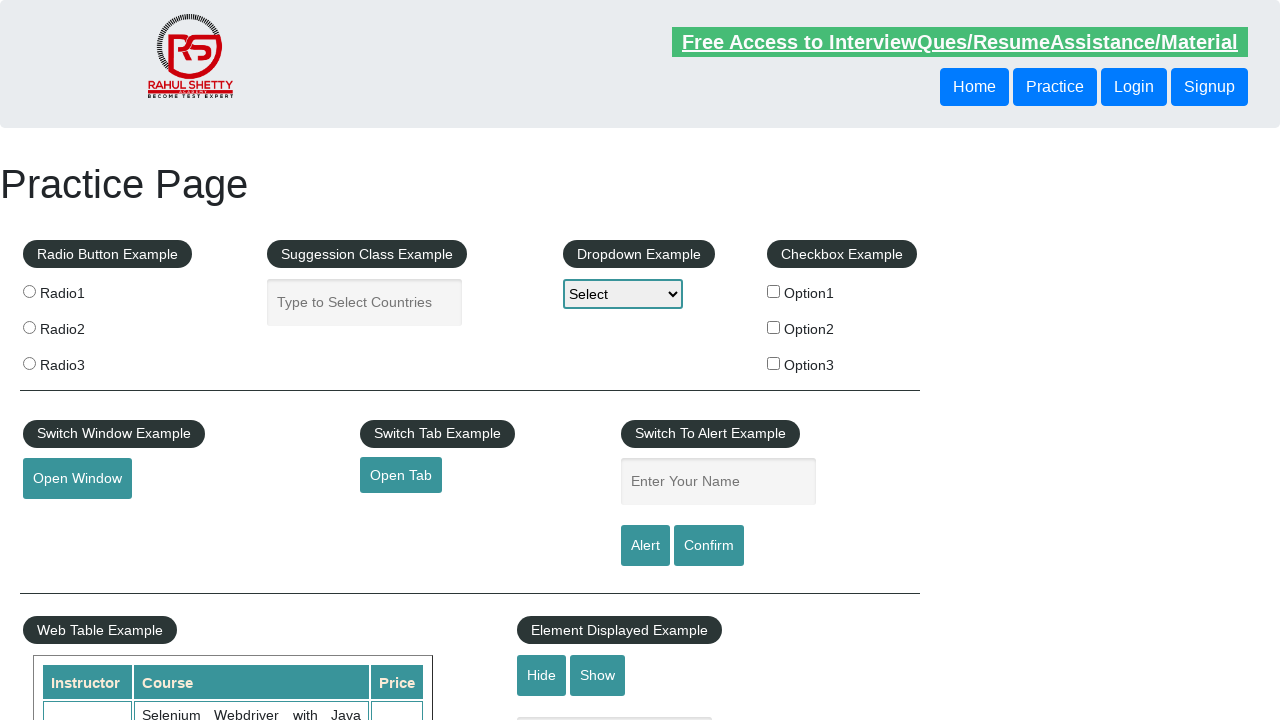